Tests that the toggle-all checkbox updates its state when individual items are completed or cleared.

Starting URL: https://demo.playwright.dev/todomvc

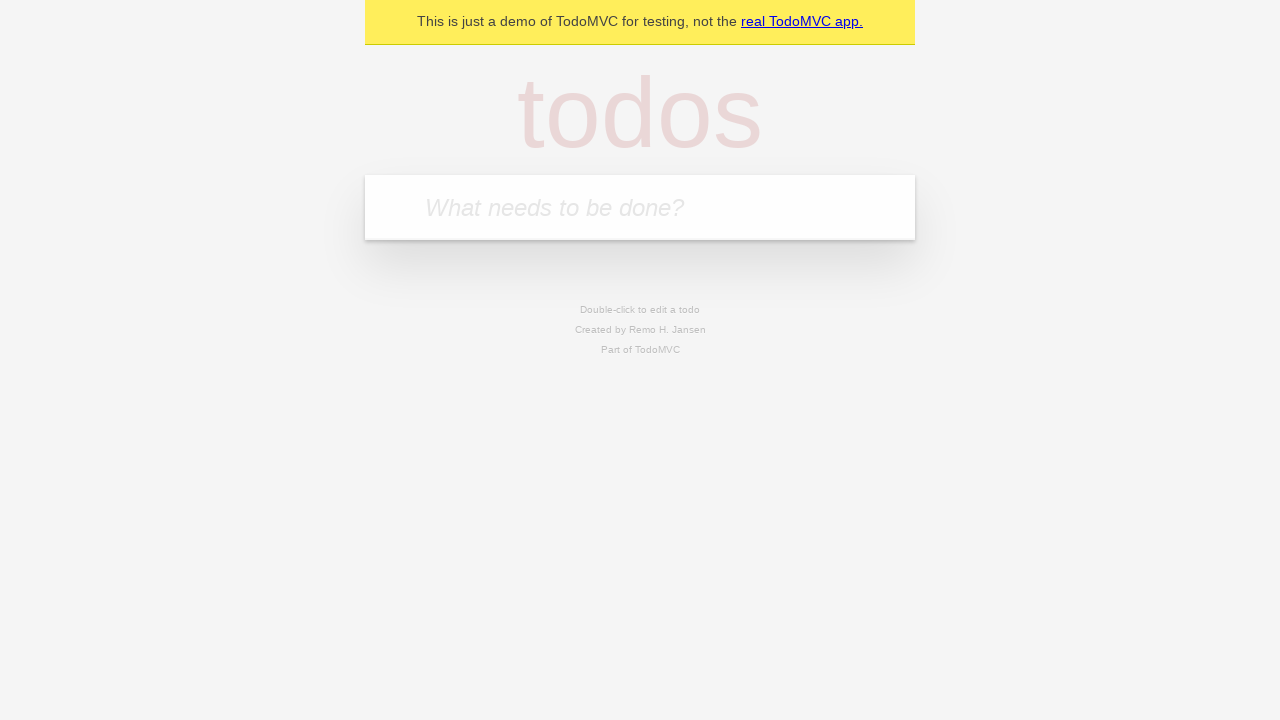

Filled new todo field with 'buy some cheese' on .new-todo
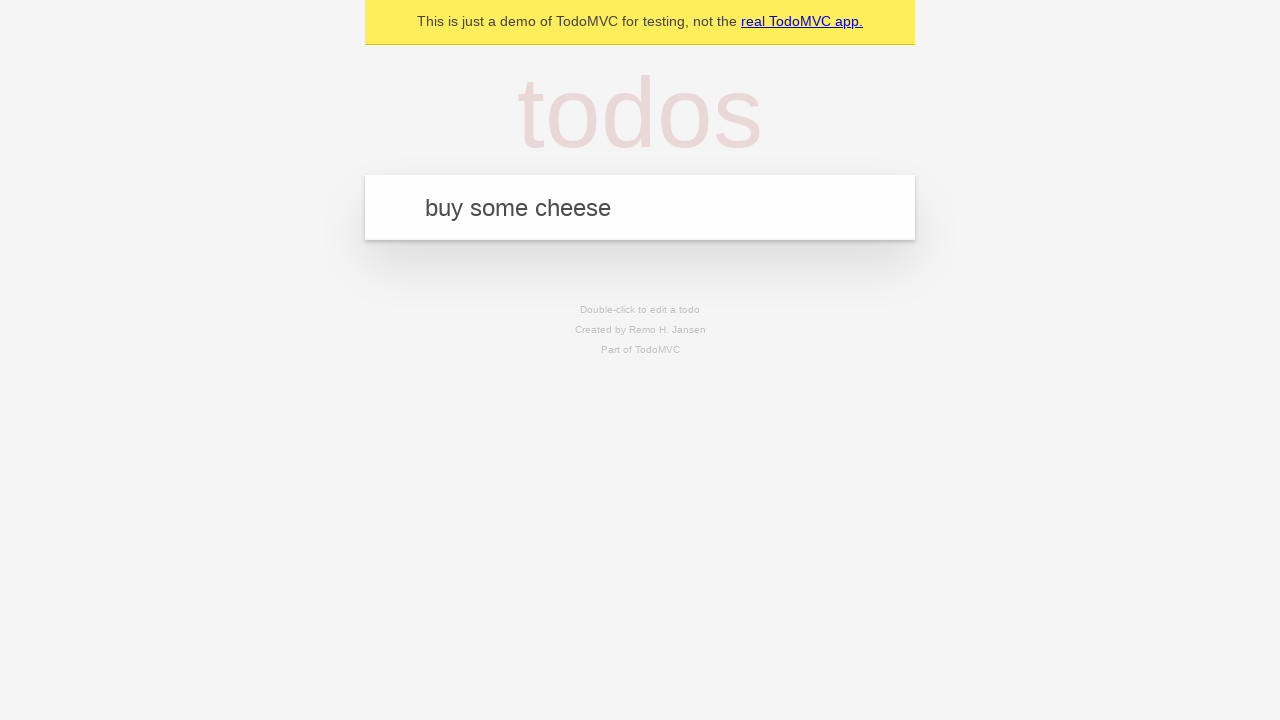

Pressed Enter to create first todo item on .new-todo
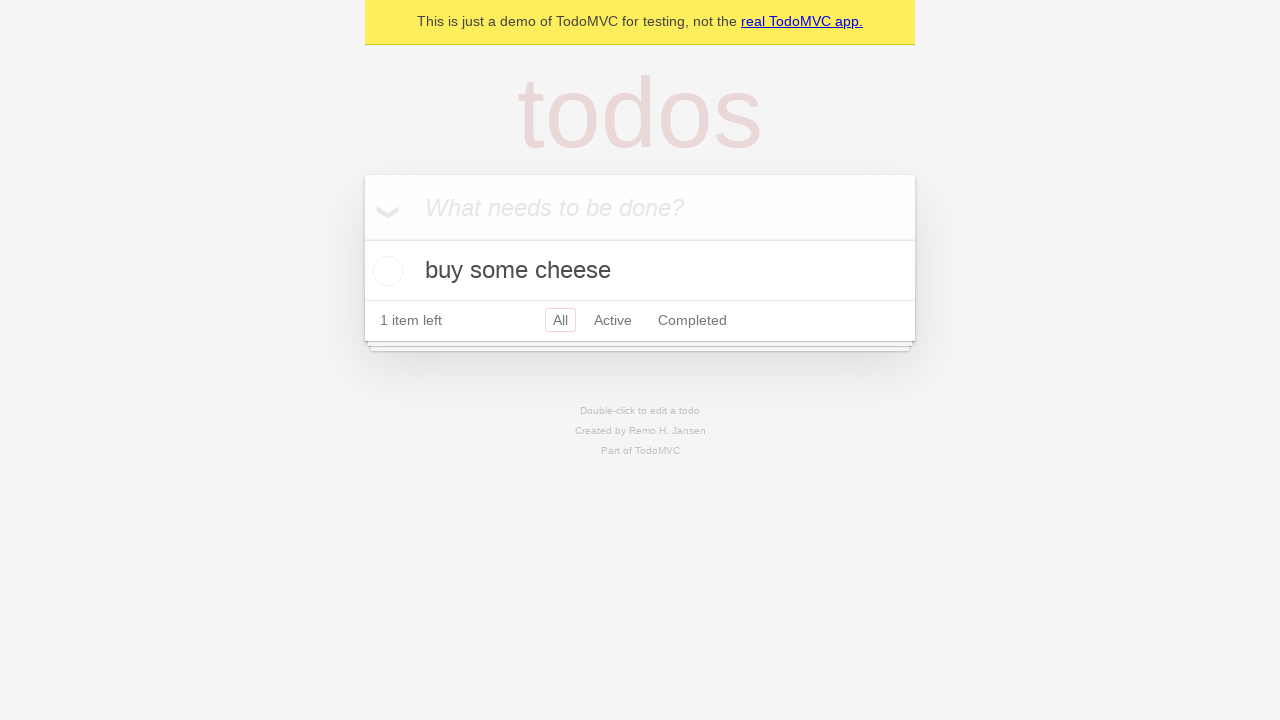

Filled new todo field with 'feed the cat' on .new-todo
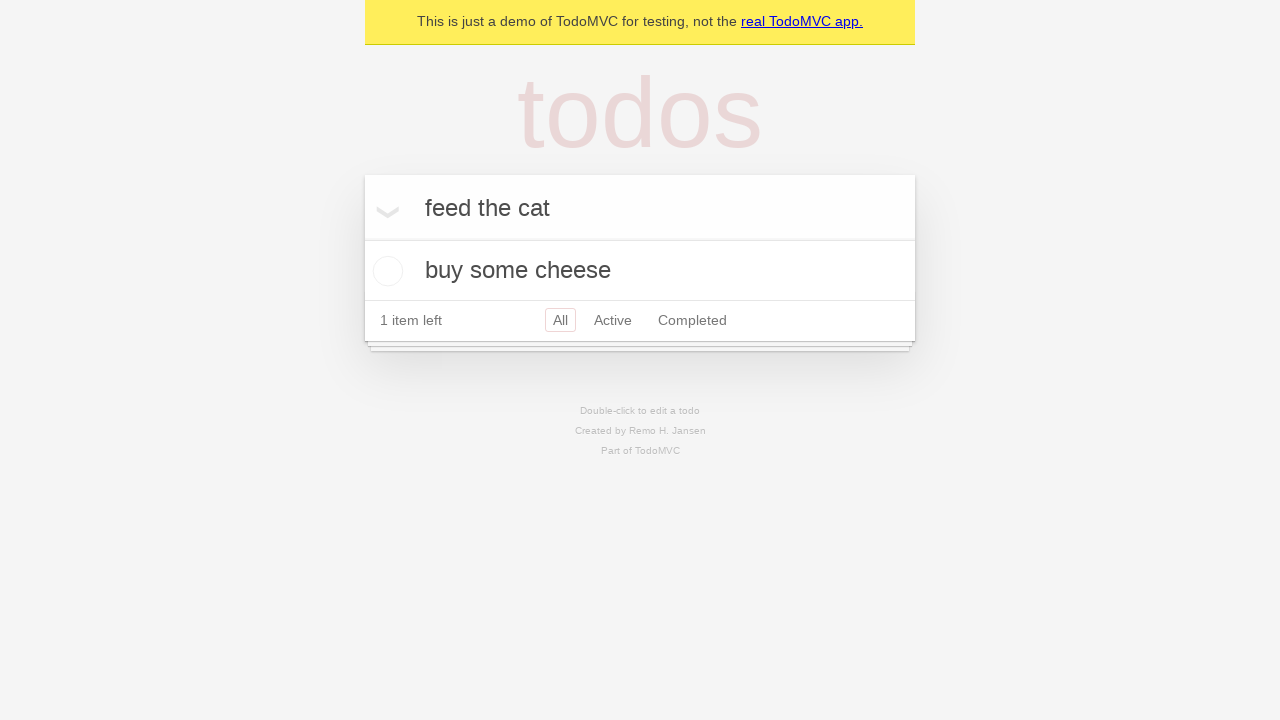

Pressed Enter to create second todo item on .new-todo
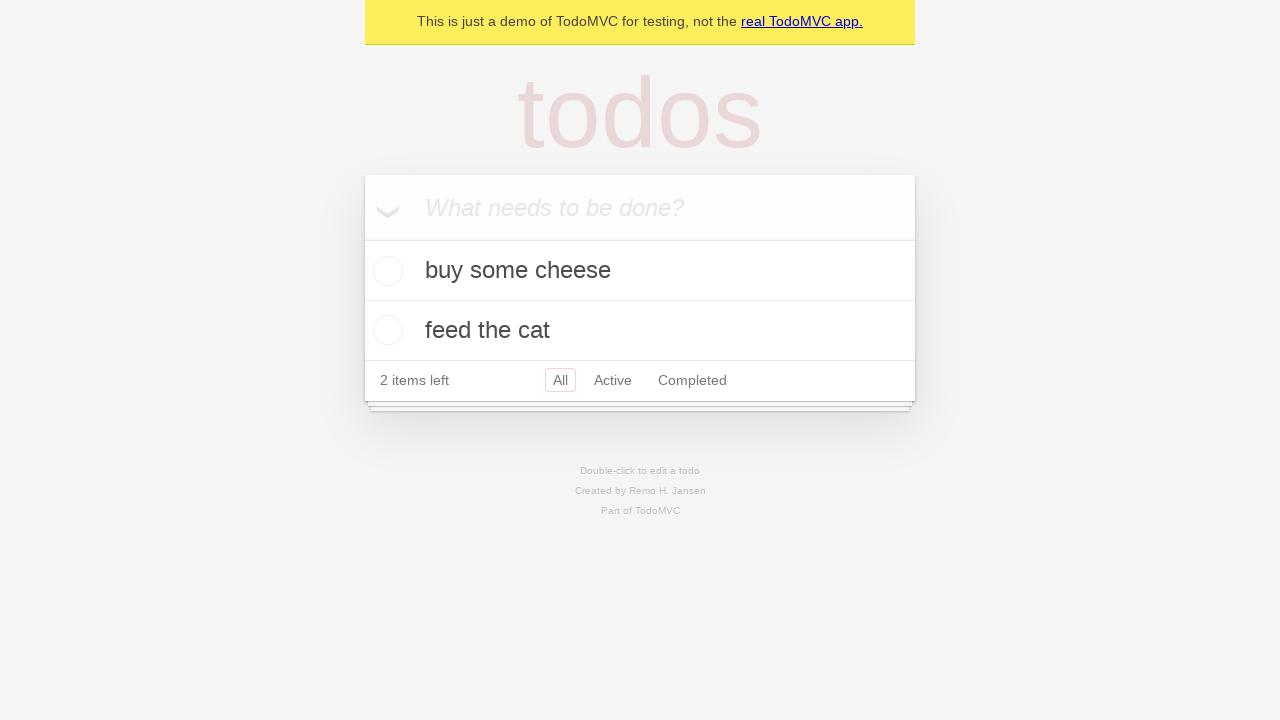

Filled new todo field with 'book a doctors appointment' on .new-todo
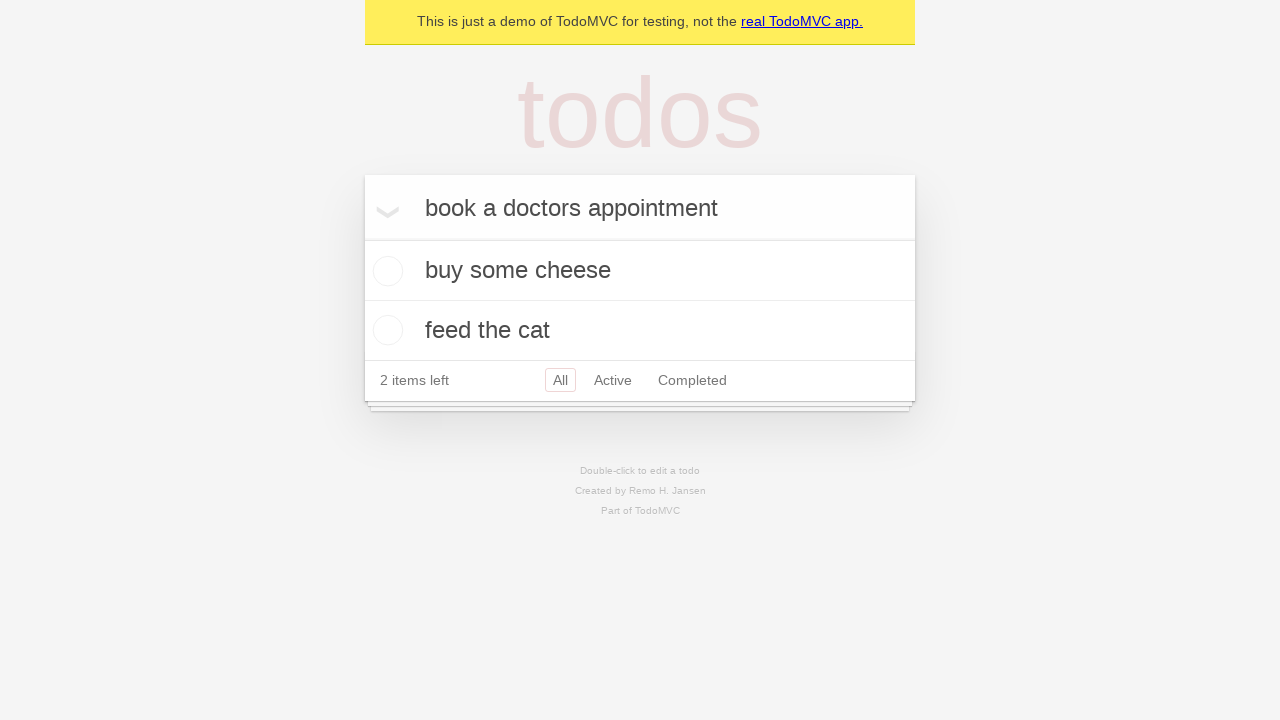

Pressed Enter to create third todo item on .new-todo
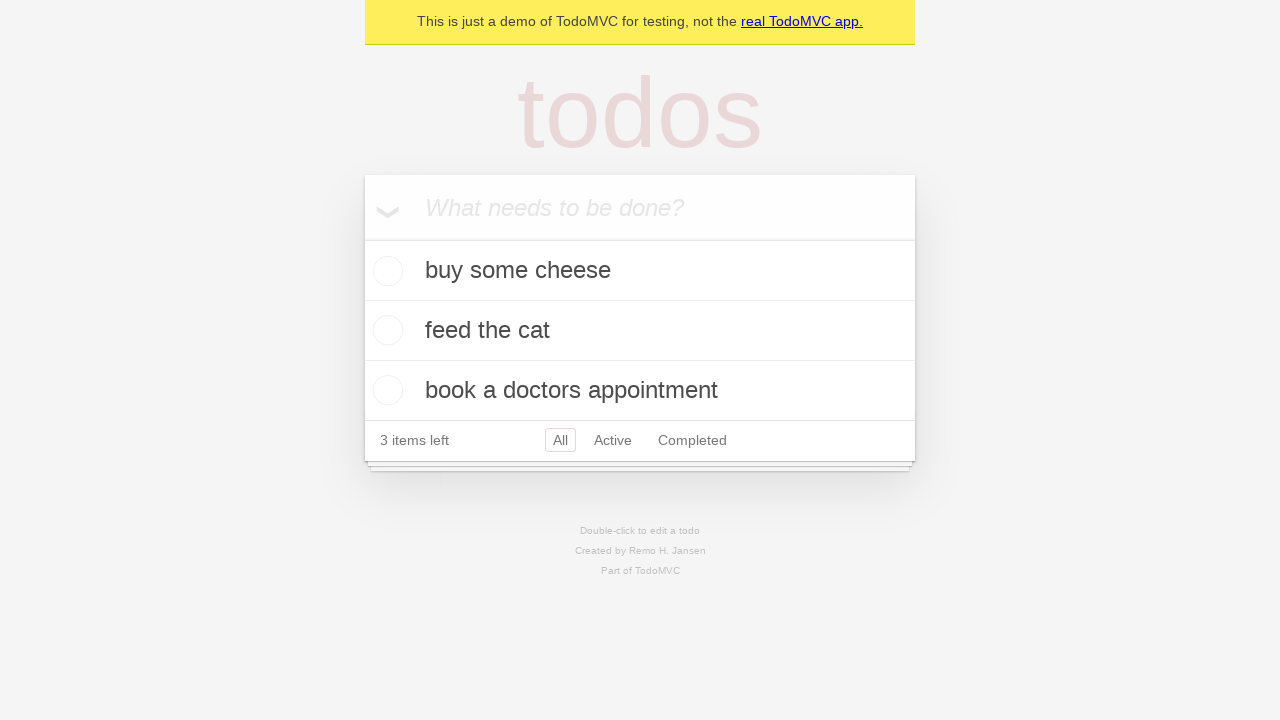

Waited for all three todo items to appear in the list
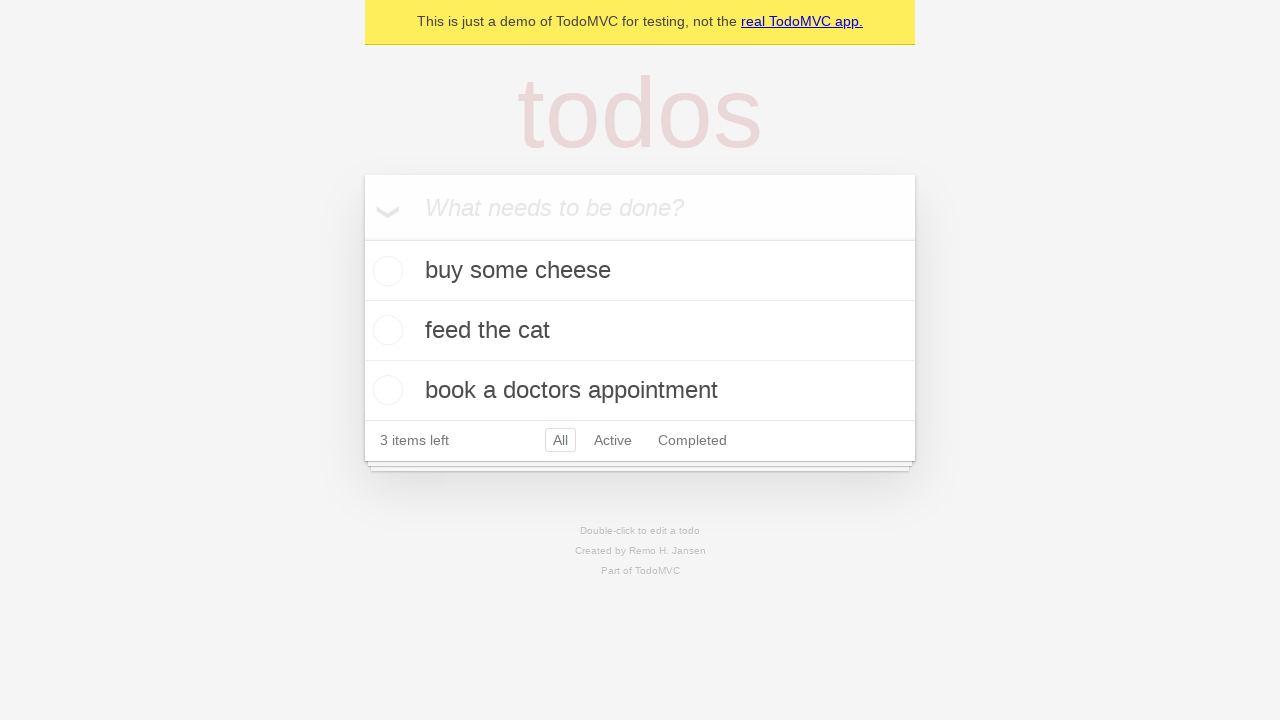

Clicked toggle-all checkbox to mark all items as completed at (362, 238) on .toggle-all
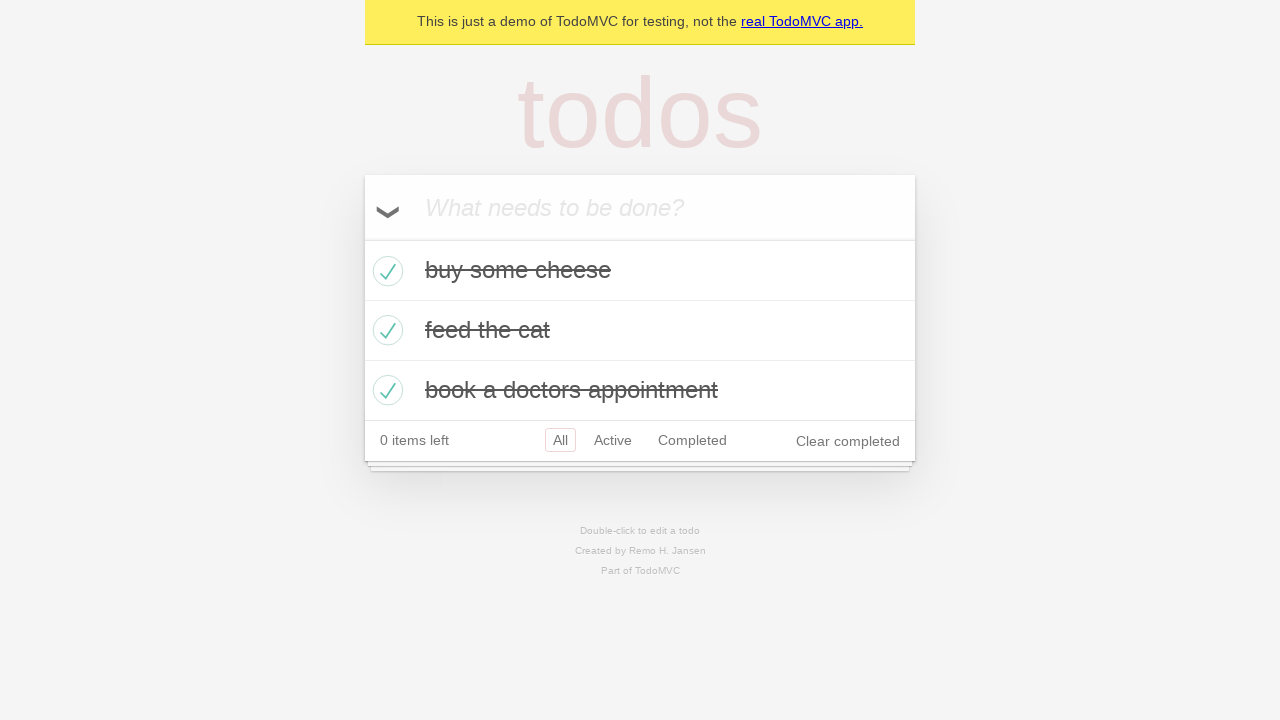

Unchecked the first todo item to mark it as incomplete at (385, 271) on .todo-list li >> nth=0 >> .toggle
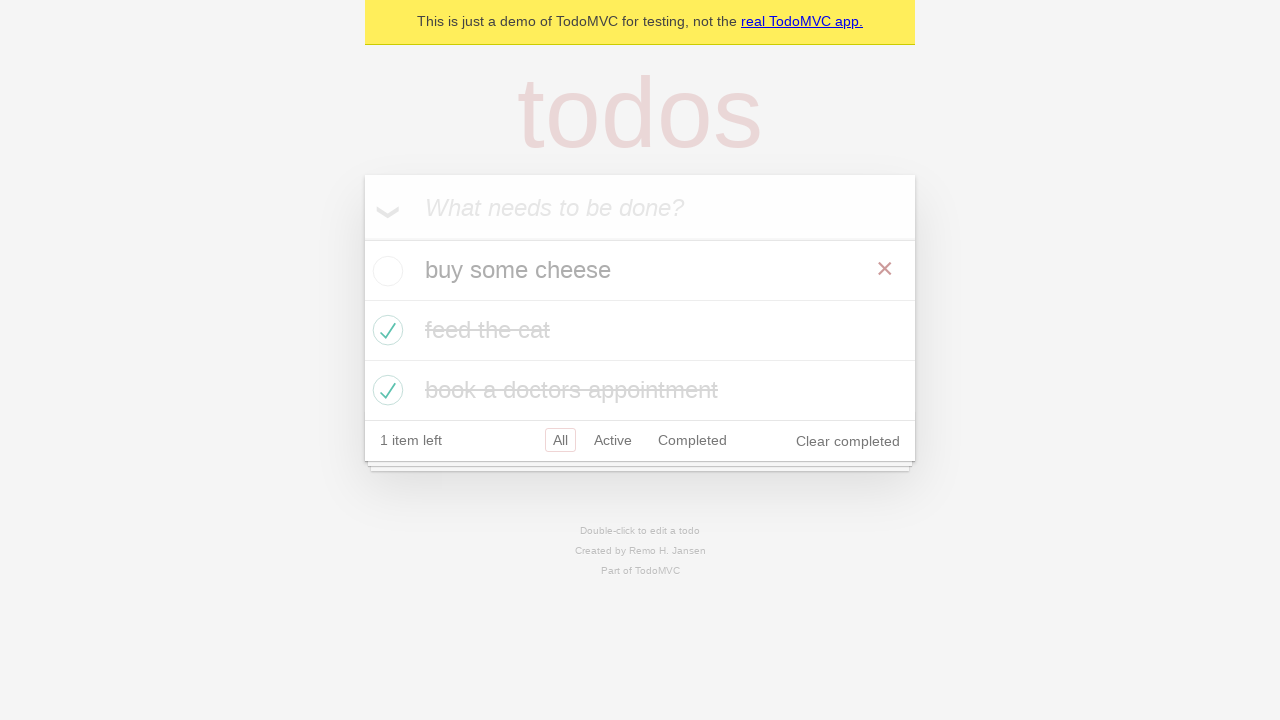

Checked the first todo item again to mark it as completed at (385, 271) on .todo-list li >> nth=0 >> .toggle
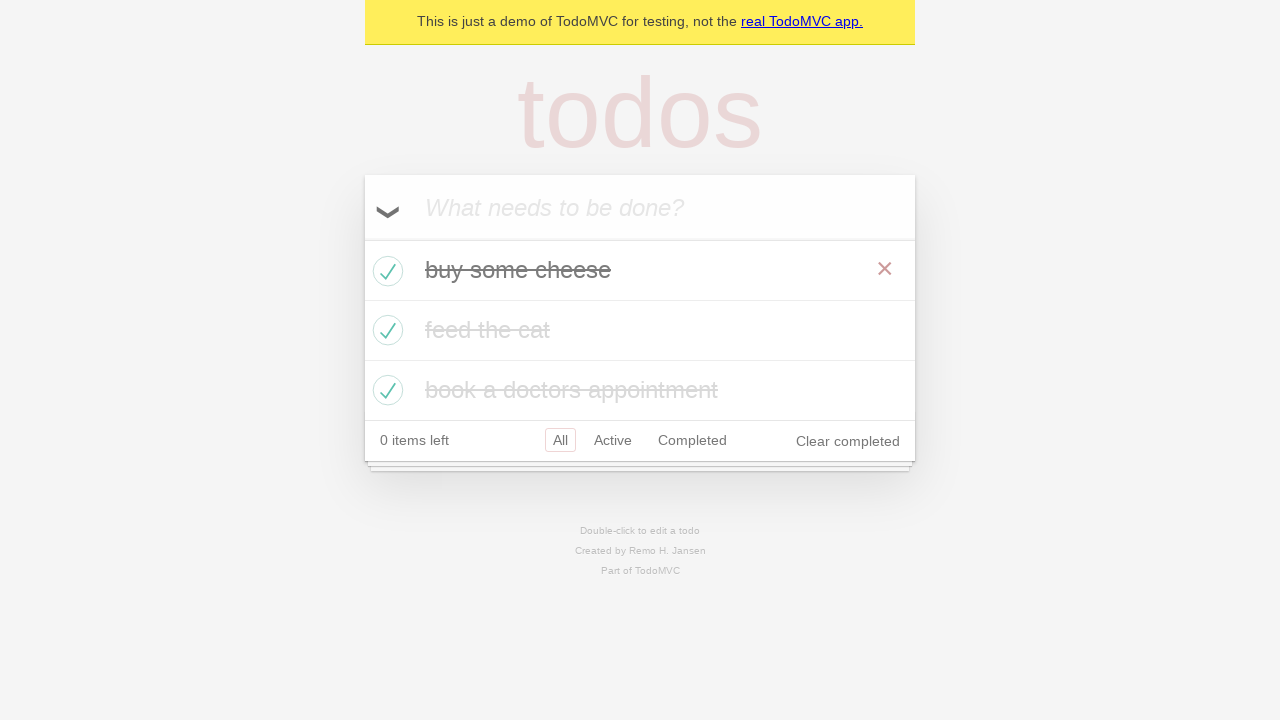

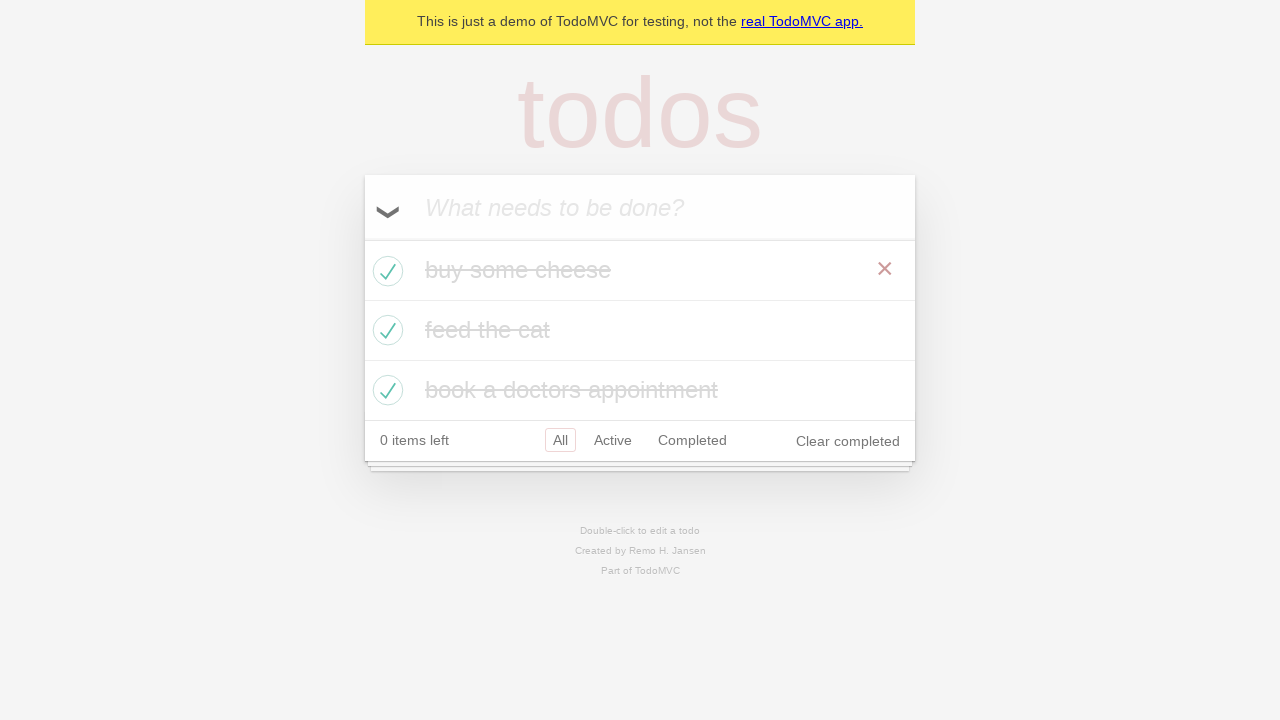